Performs drag and drop by offset, dragging the source element to the target element's position

Starting URL: https://crossbrowsertesting.github.io/drag-and-drop

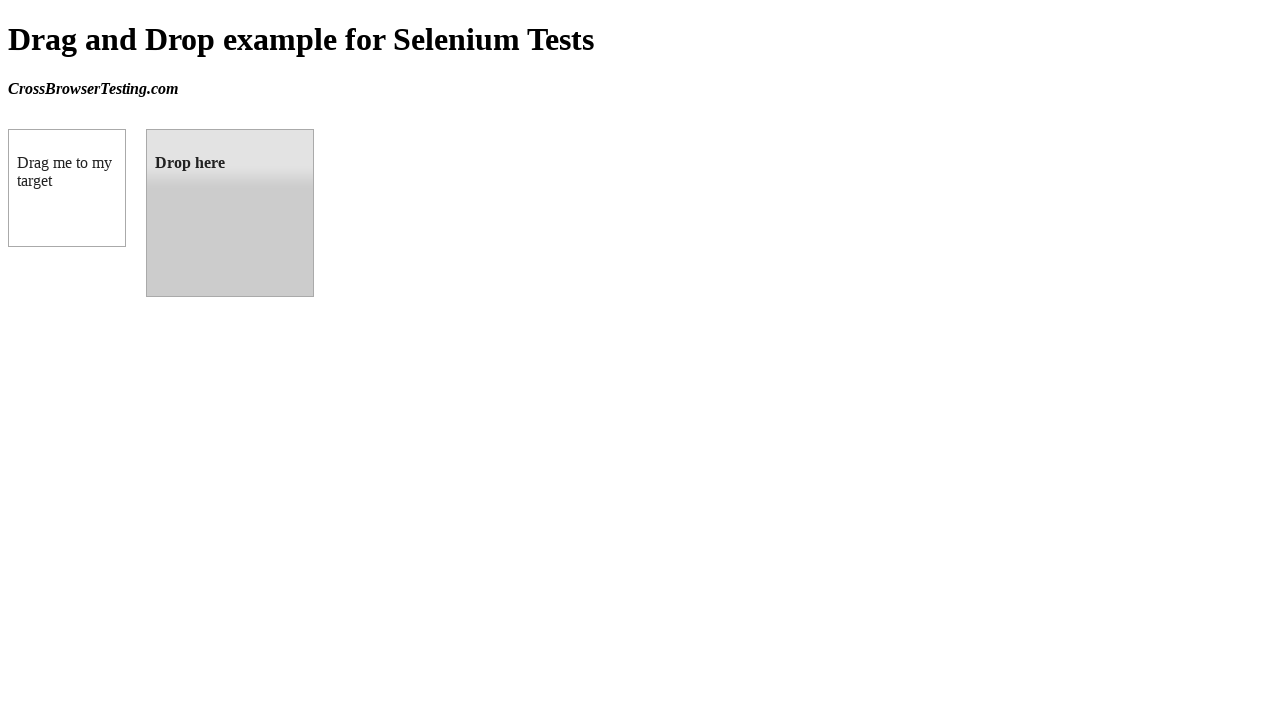

Waited for draggable element to be visible
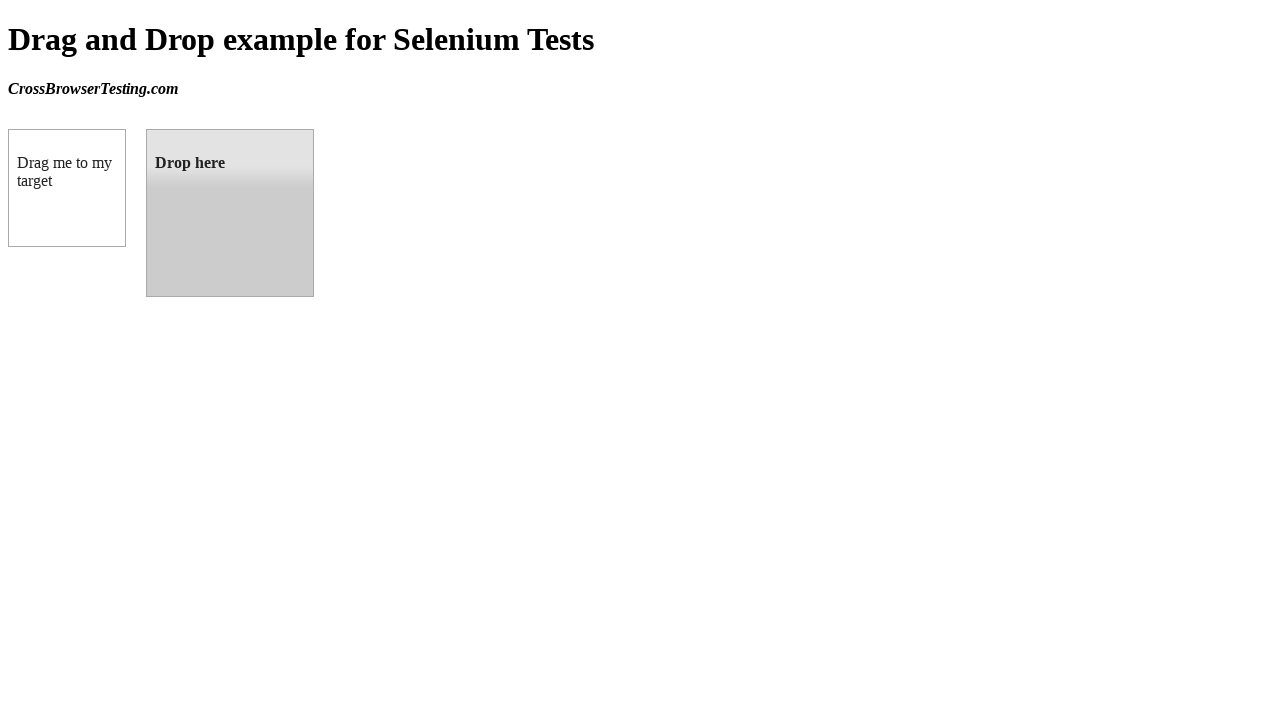

Waited for droppable element to be visible
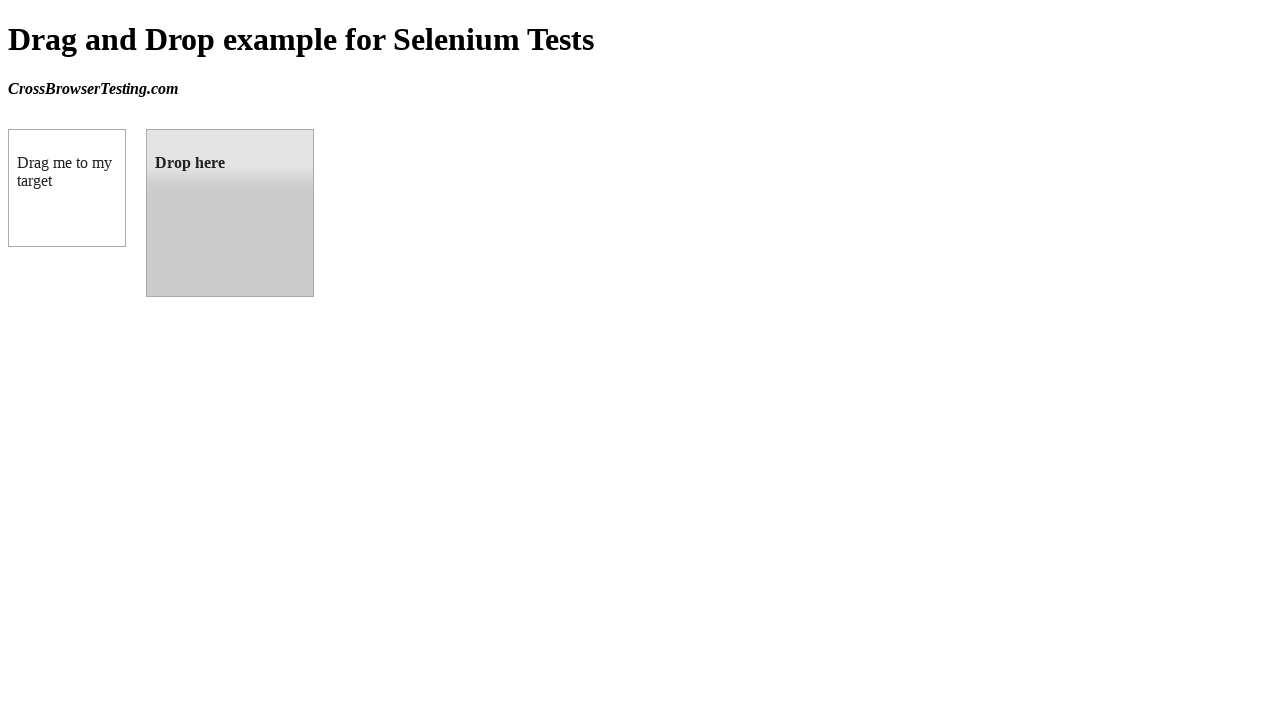

Located the droppable target element
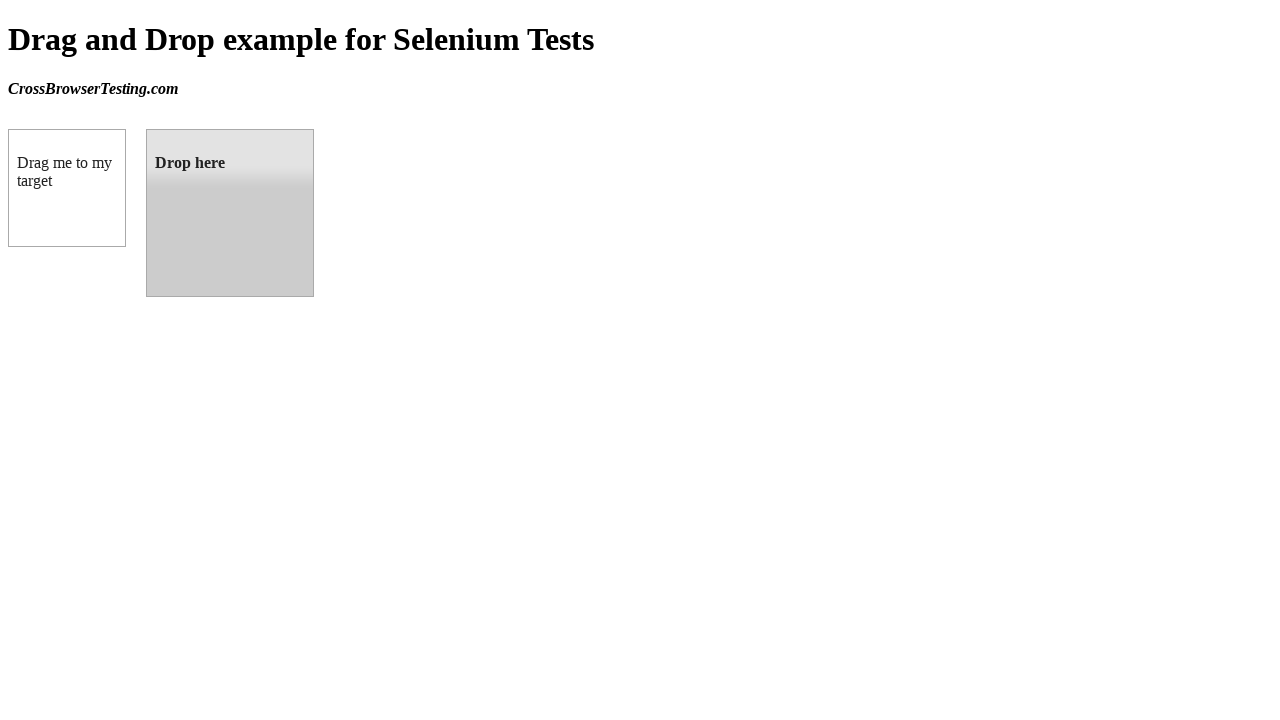

Retrieved bounding box coordinates of target element
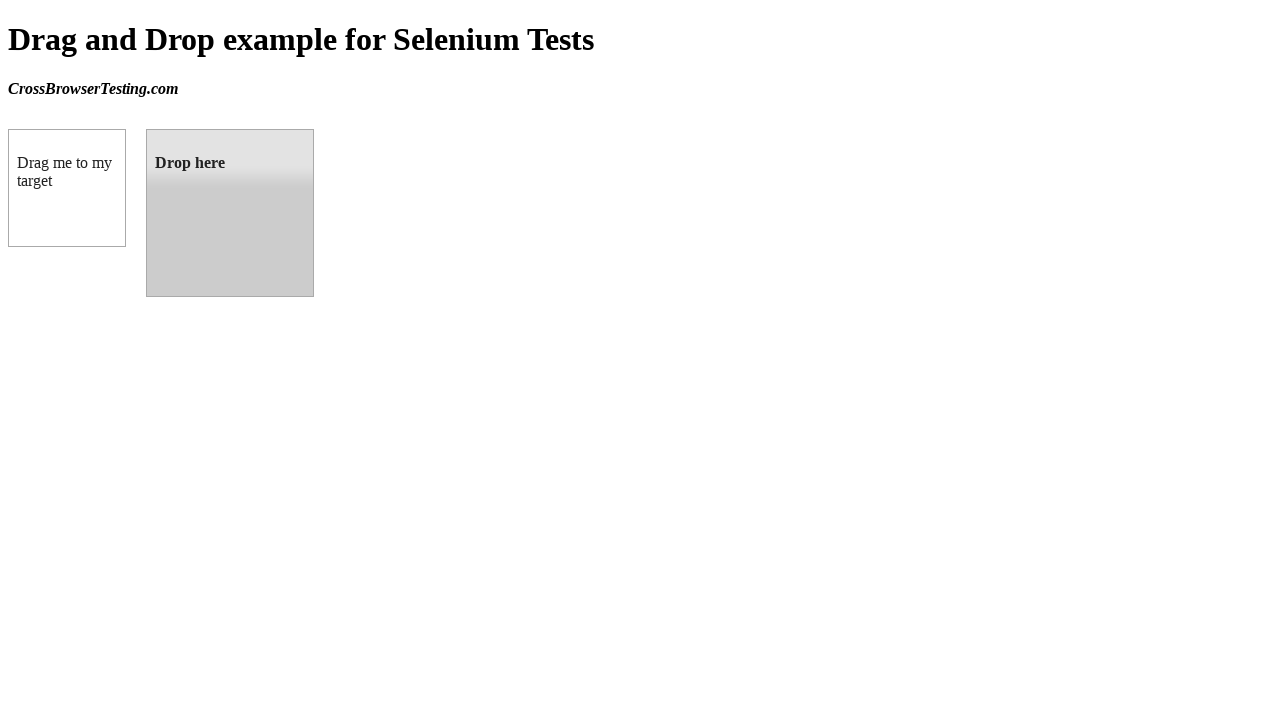

Performed drag and drop operation from draggable to droppable element at (230, 213)
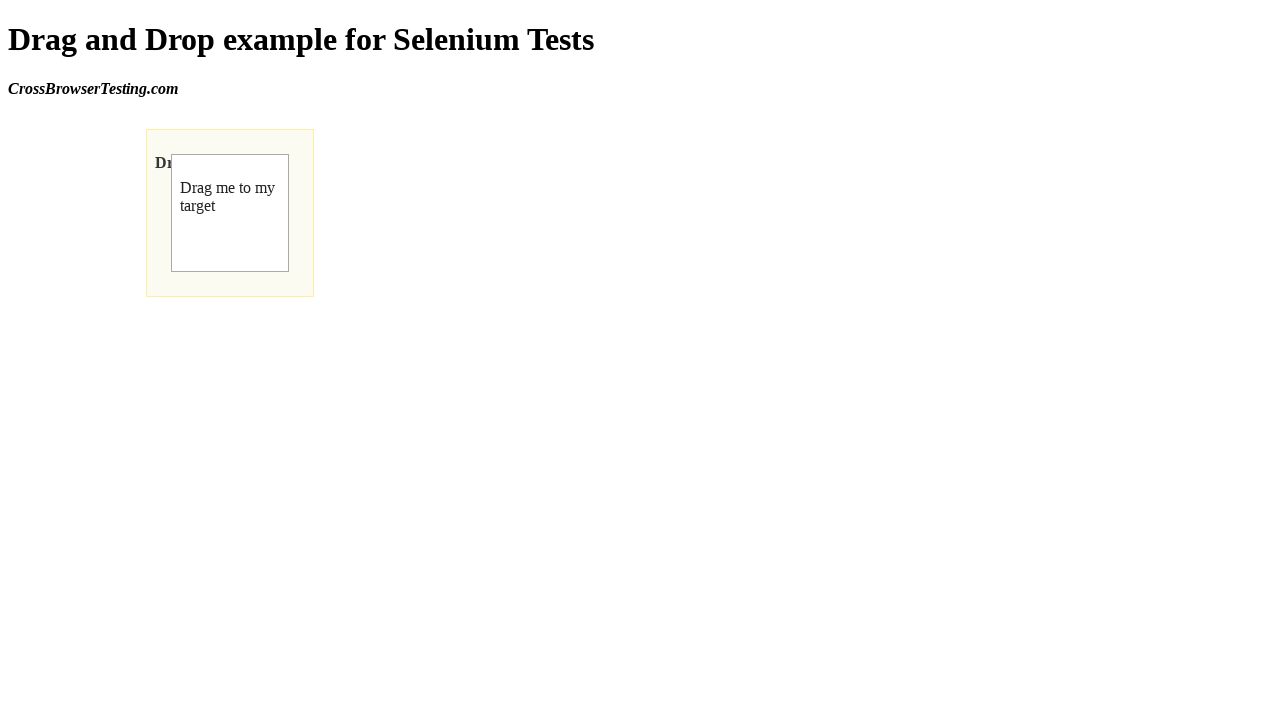

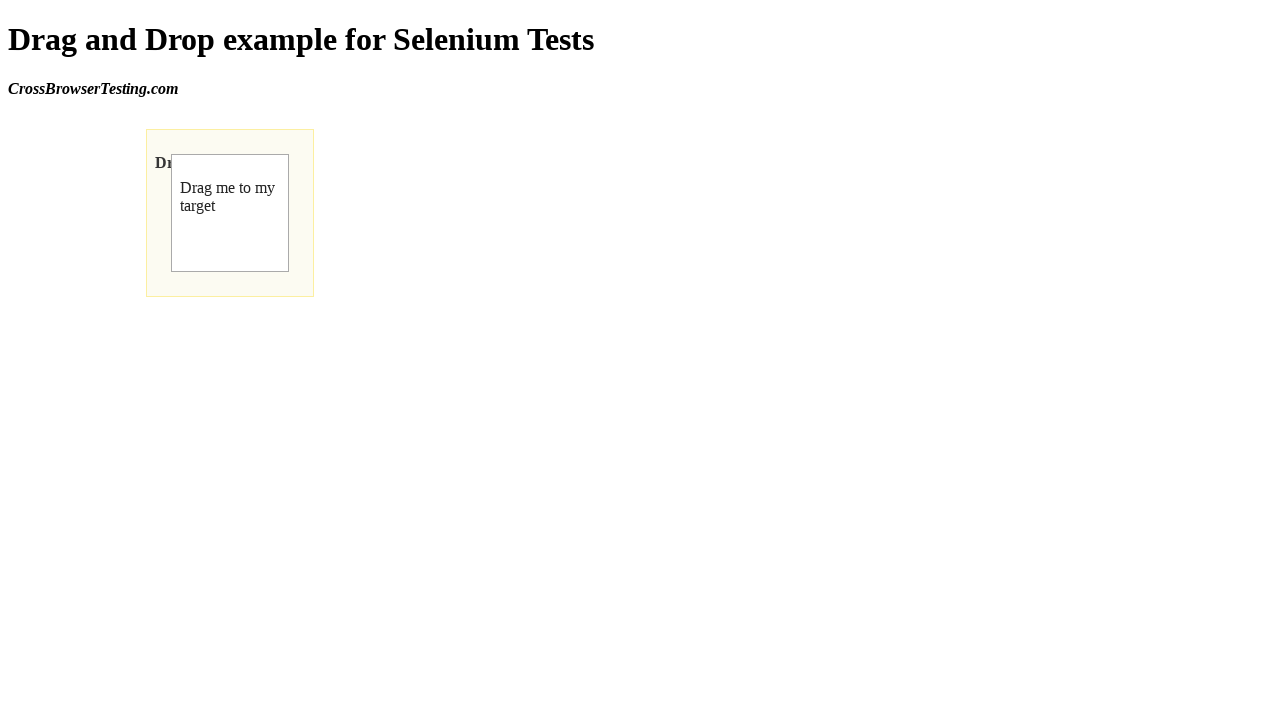